Tests table interaction on an automation practice page by scrolling to the table section, verifying the table structure exists, and checking that table rows and cells are present and accessible.

Starting URL: https://www.rahulshettyacademy.com/AutomationPractice/

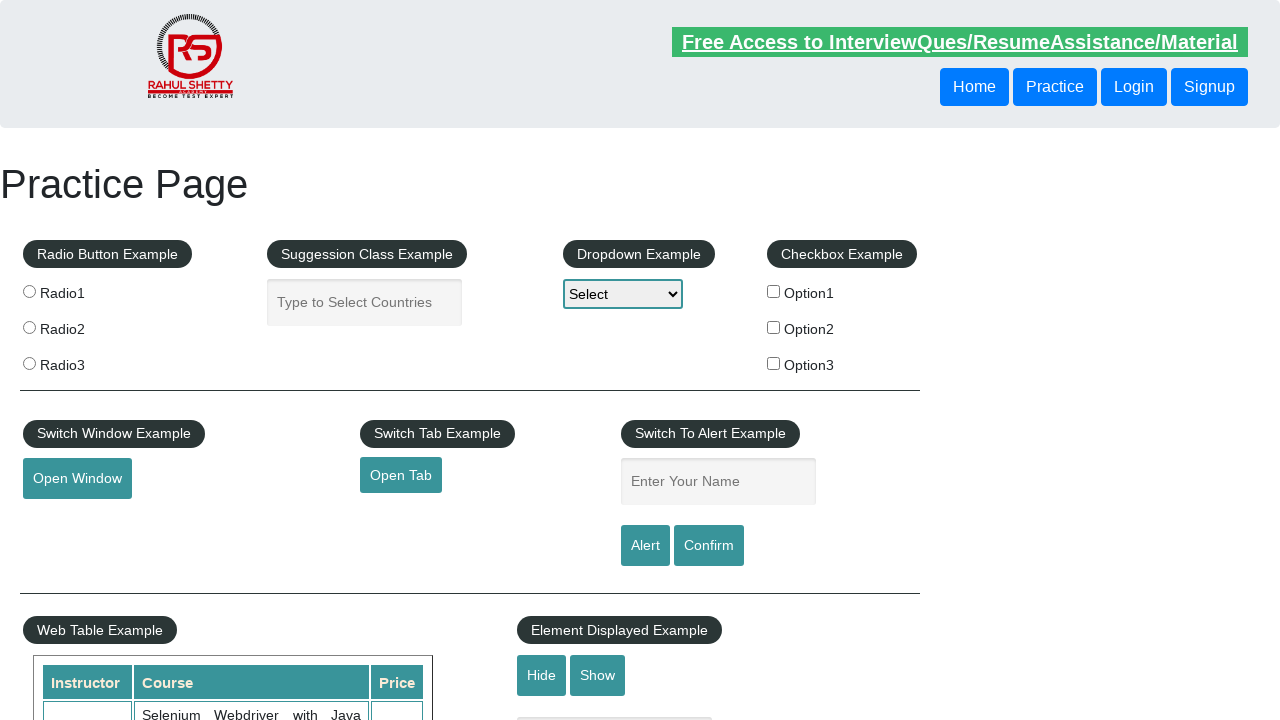

Scrolled down 600 pixels to table section
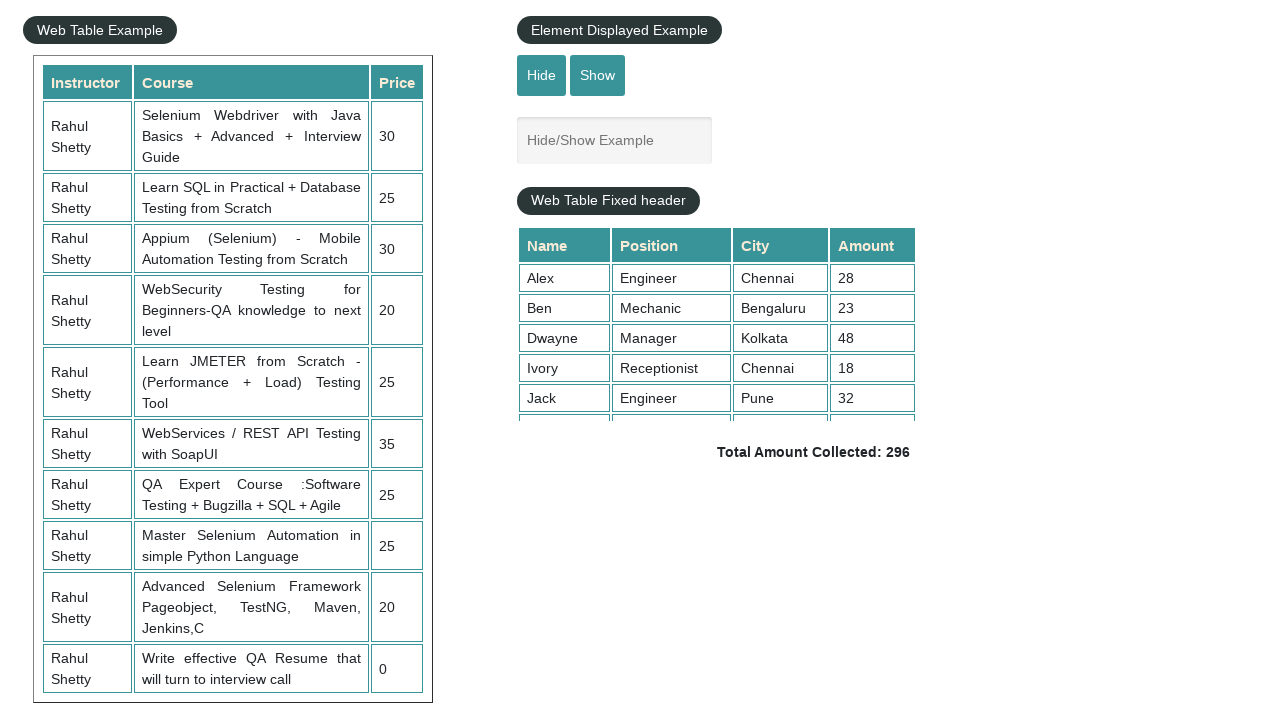

Table with class .table-display is now visible
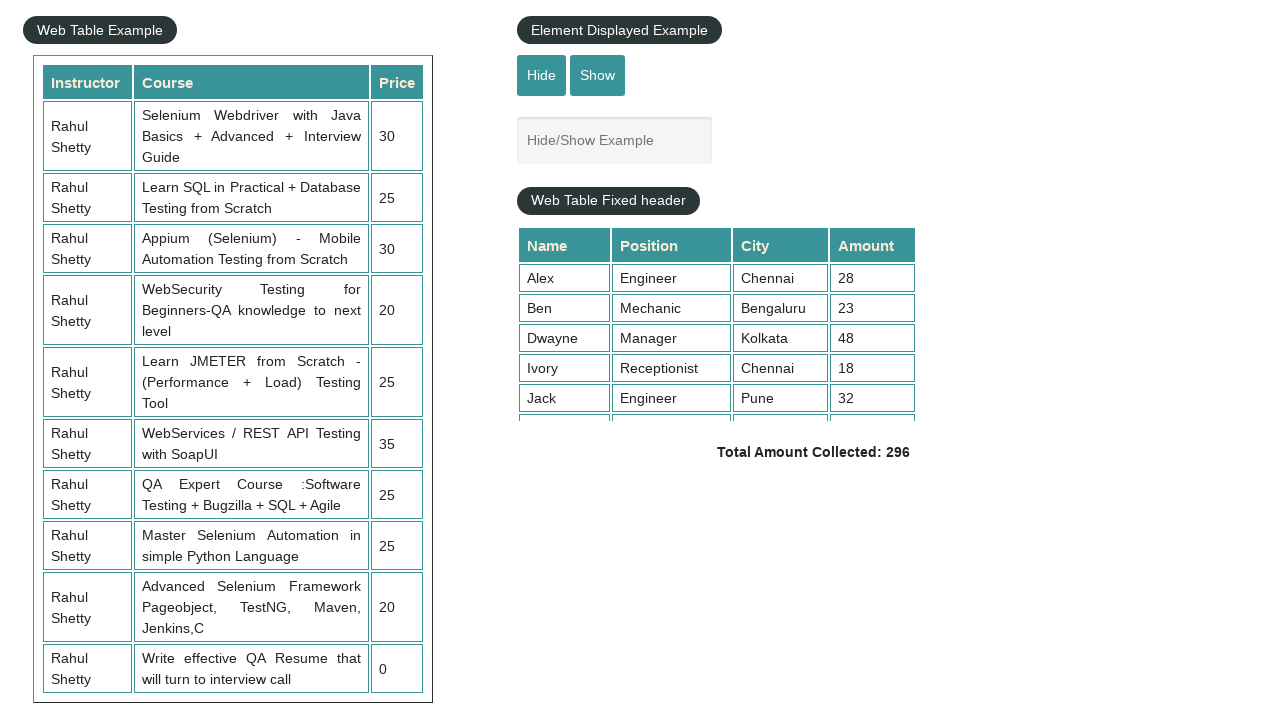

Verified first table row exists and is accessible
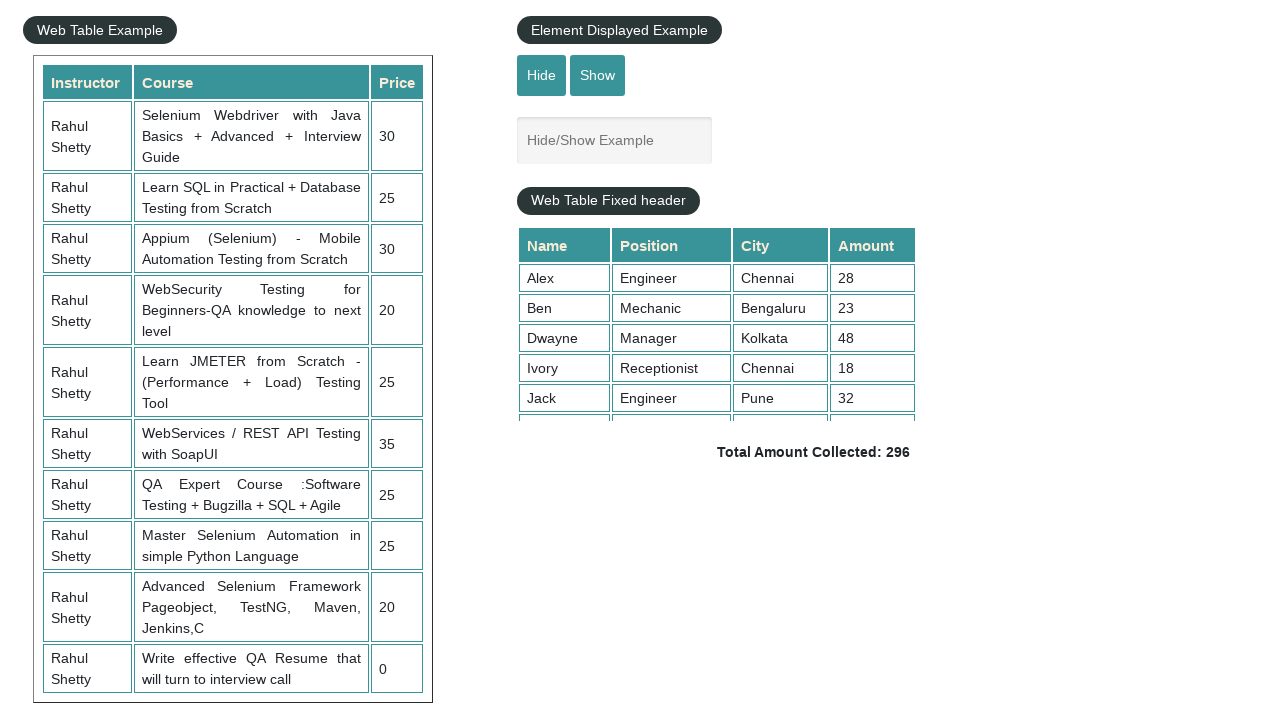

Verified header cells exist in first row of table
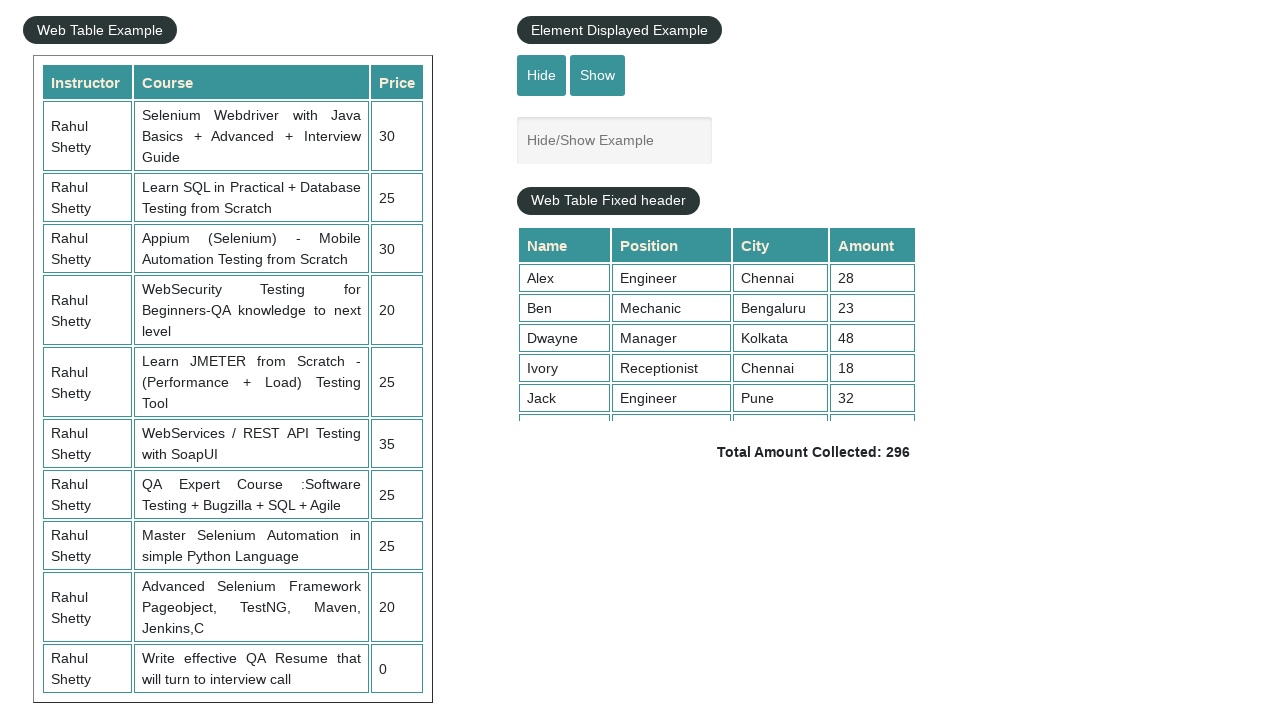

Verified data cells exist in third row of table
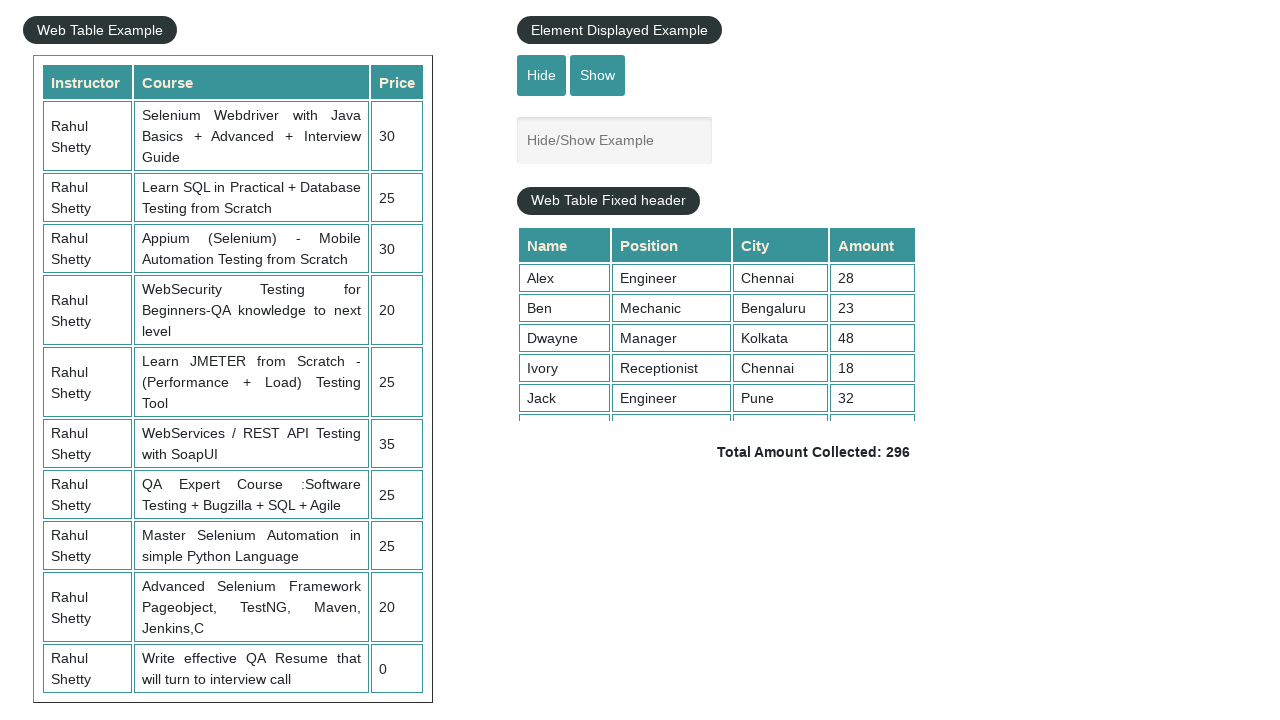

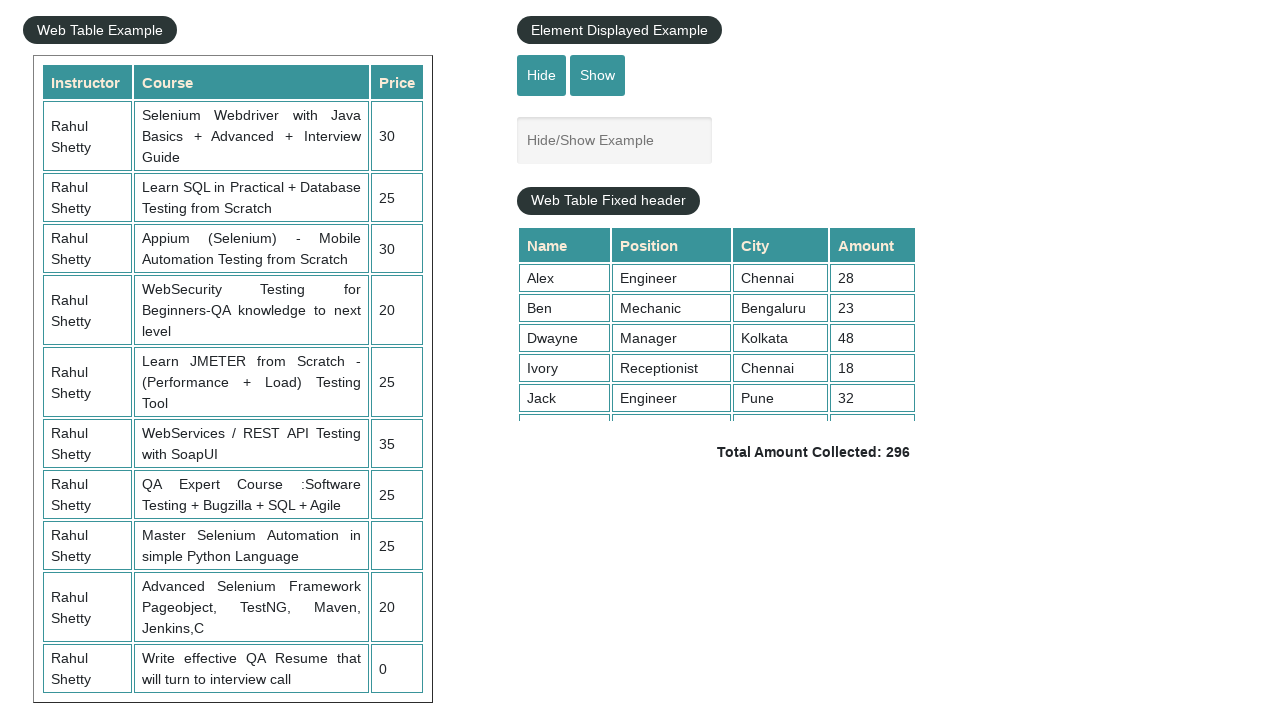